Tests slider interaction within an iframe by switching to the frame and dragging the slider element

Starting URL: https://jqueryui.com/slider/

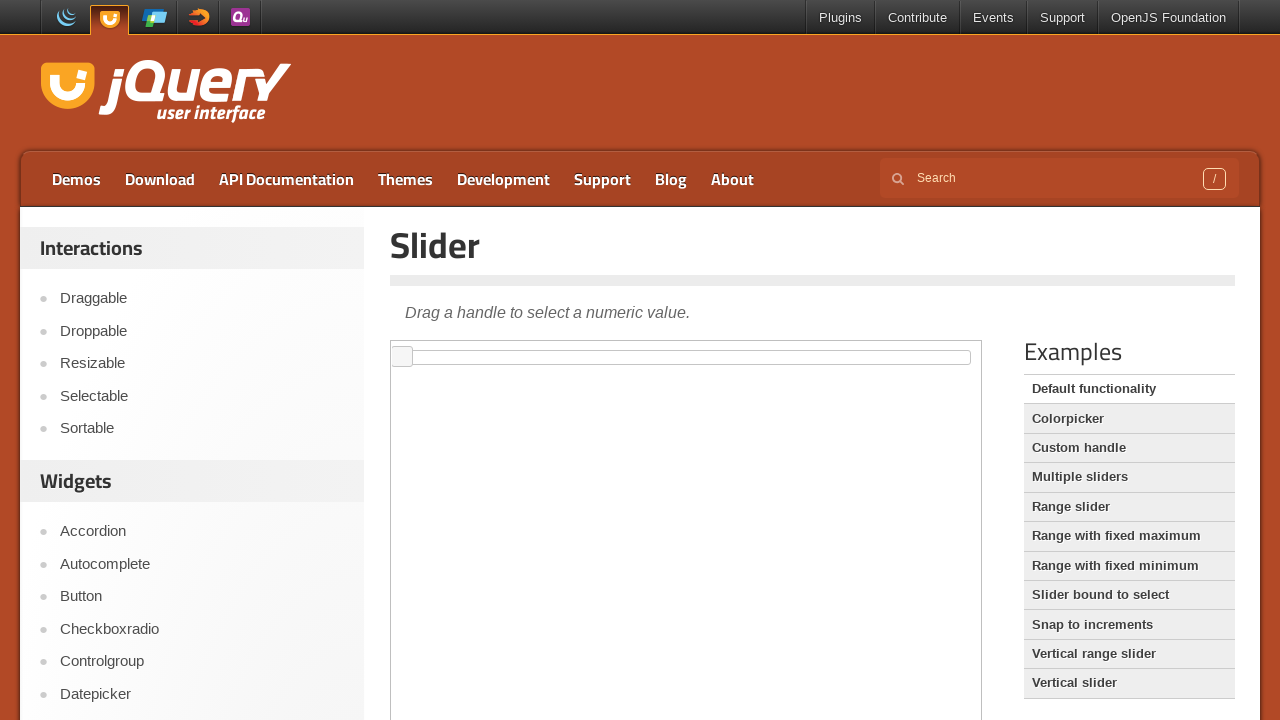

Located the first iframe containing the slider
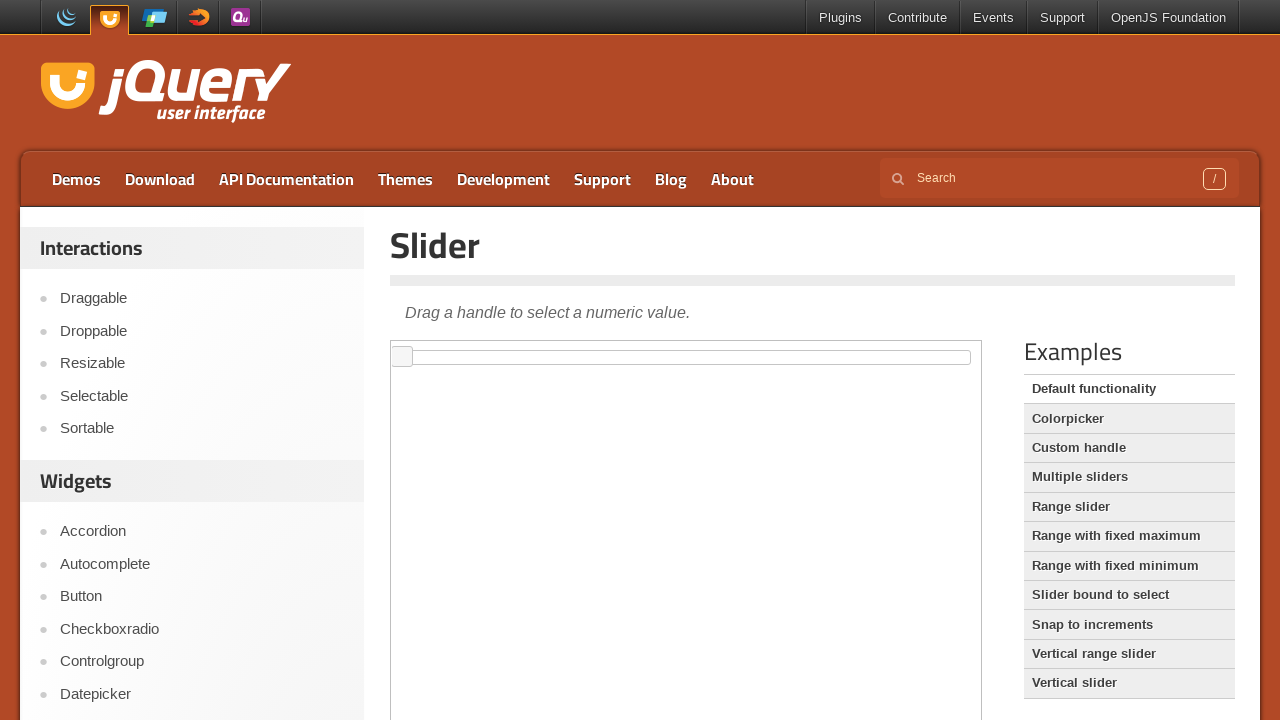

Located the slider element within the iframe
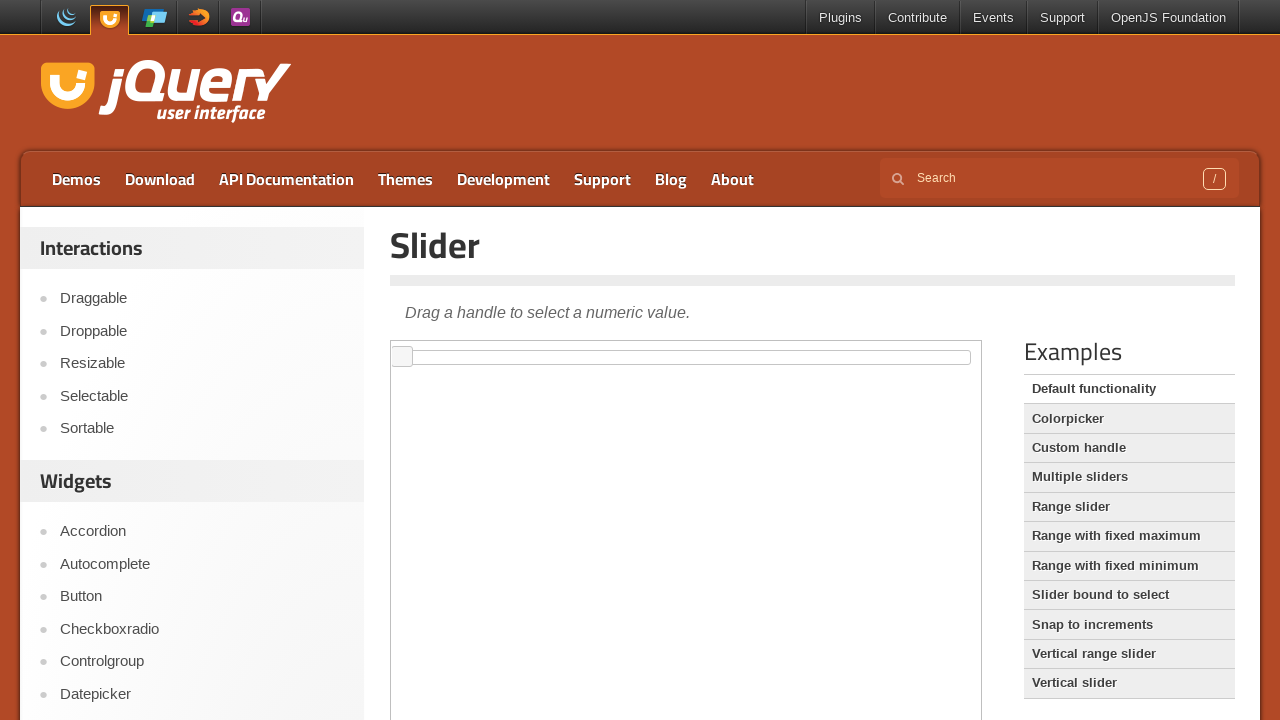

Retrieved bounding box of the slider element
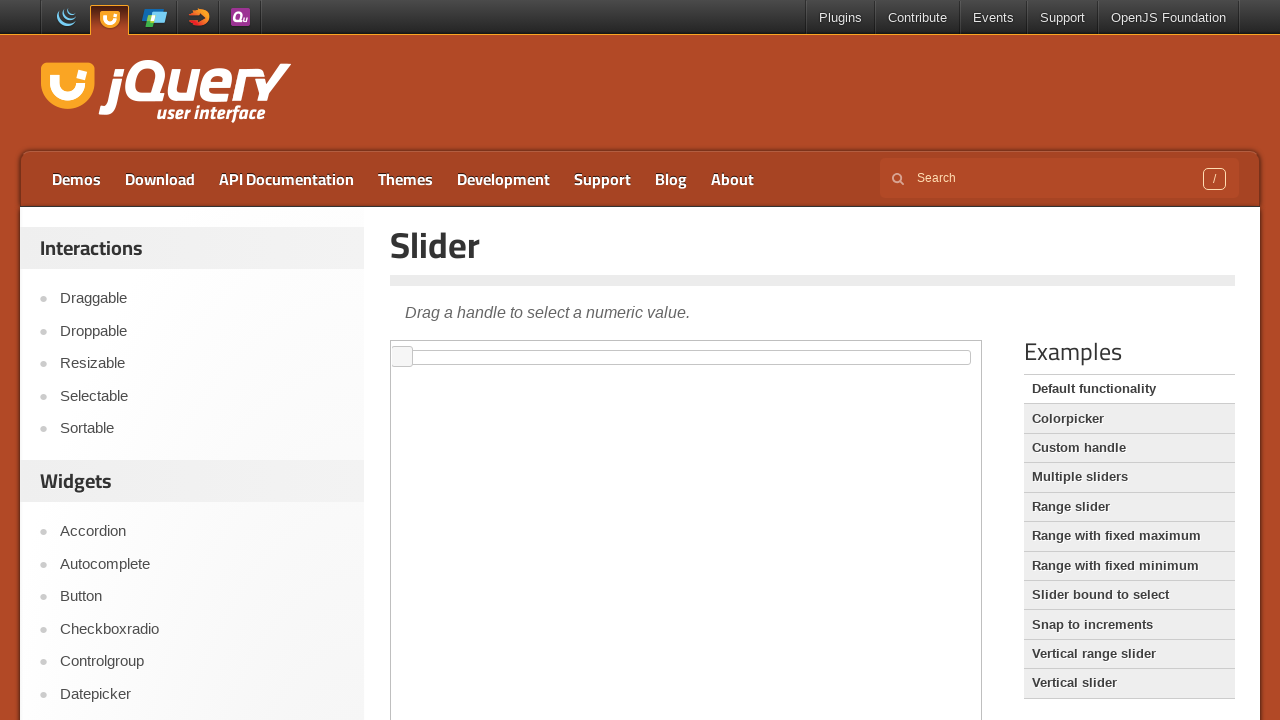

Moved mouse to the center of the slider at (402, 357)
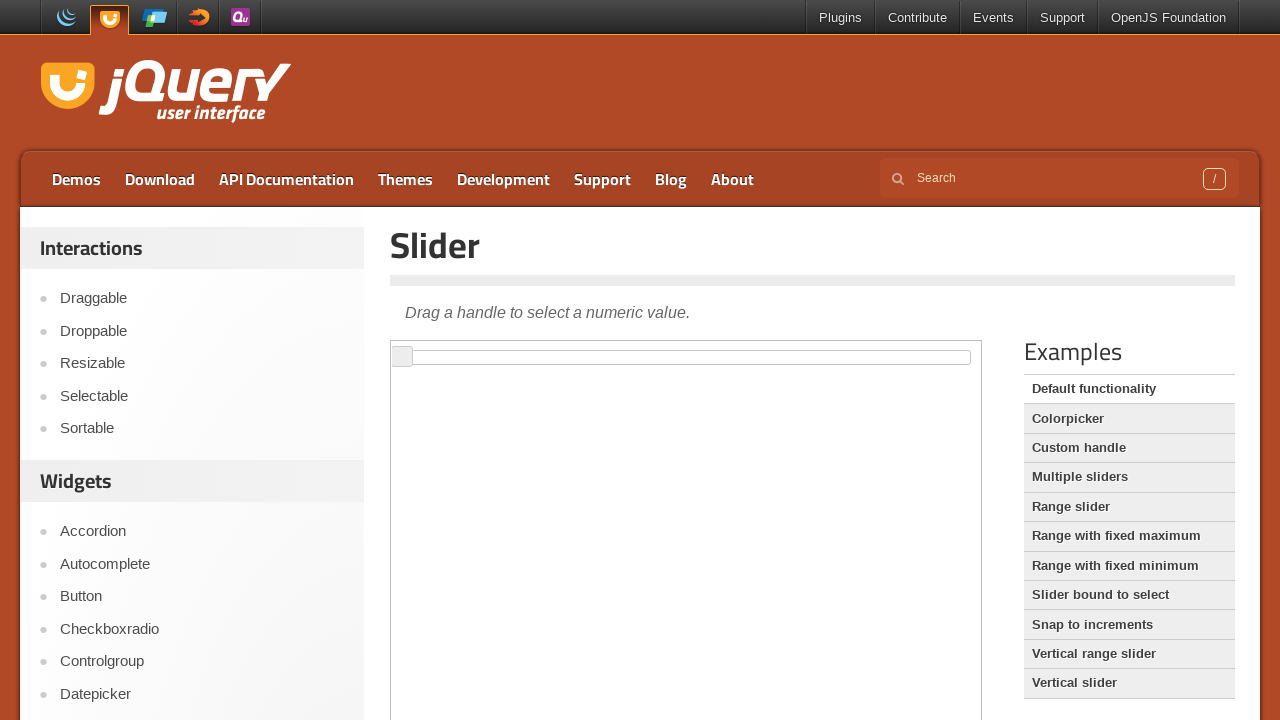

Pressed mouse button down to start dragging at (402, 357)
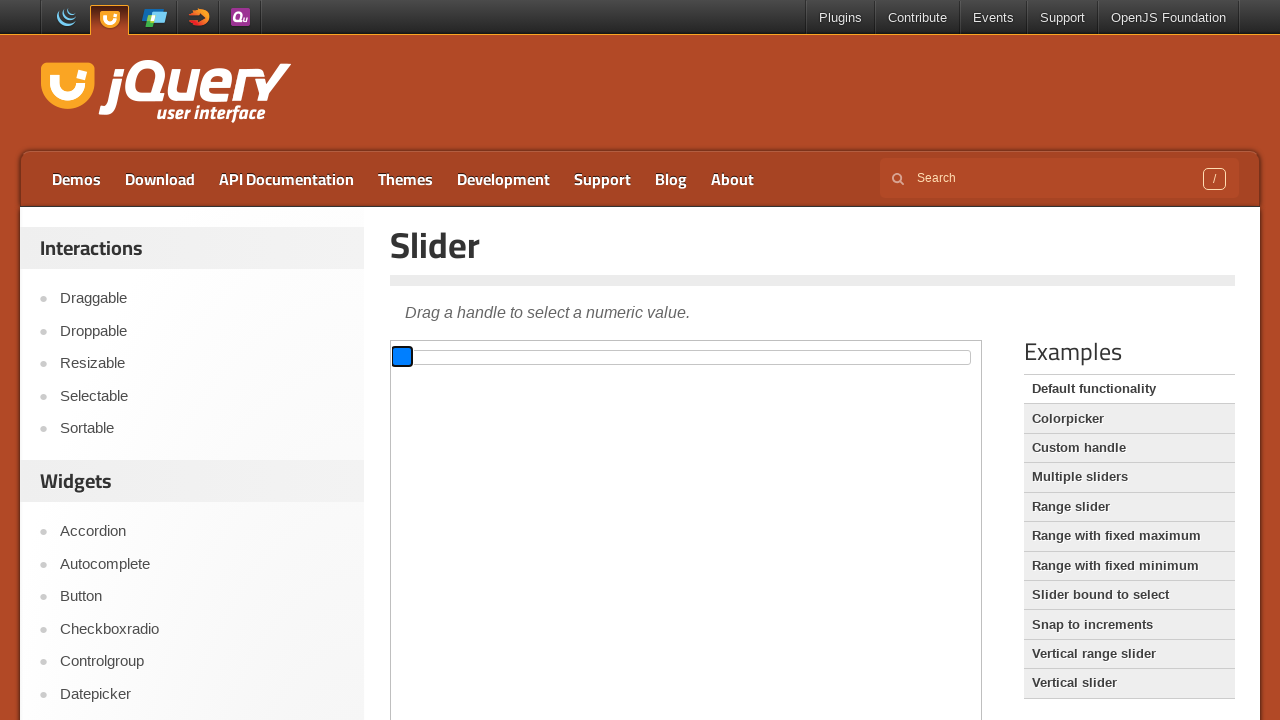

Dragged slider 300 pixels to the right at (692, 357)
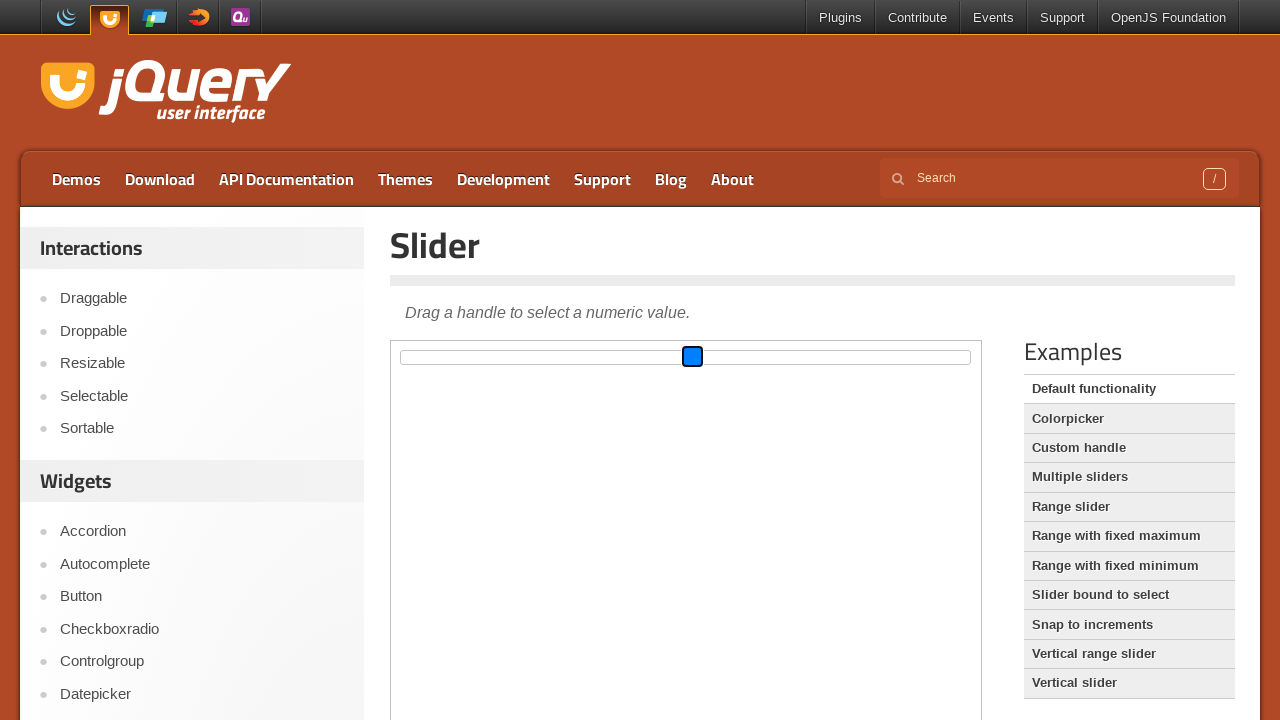

Released mouse button to complete the slider drag at (692, 357)
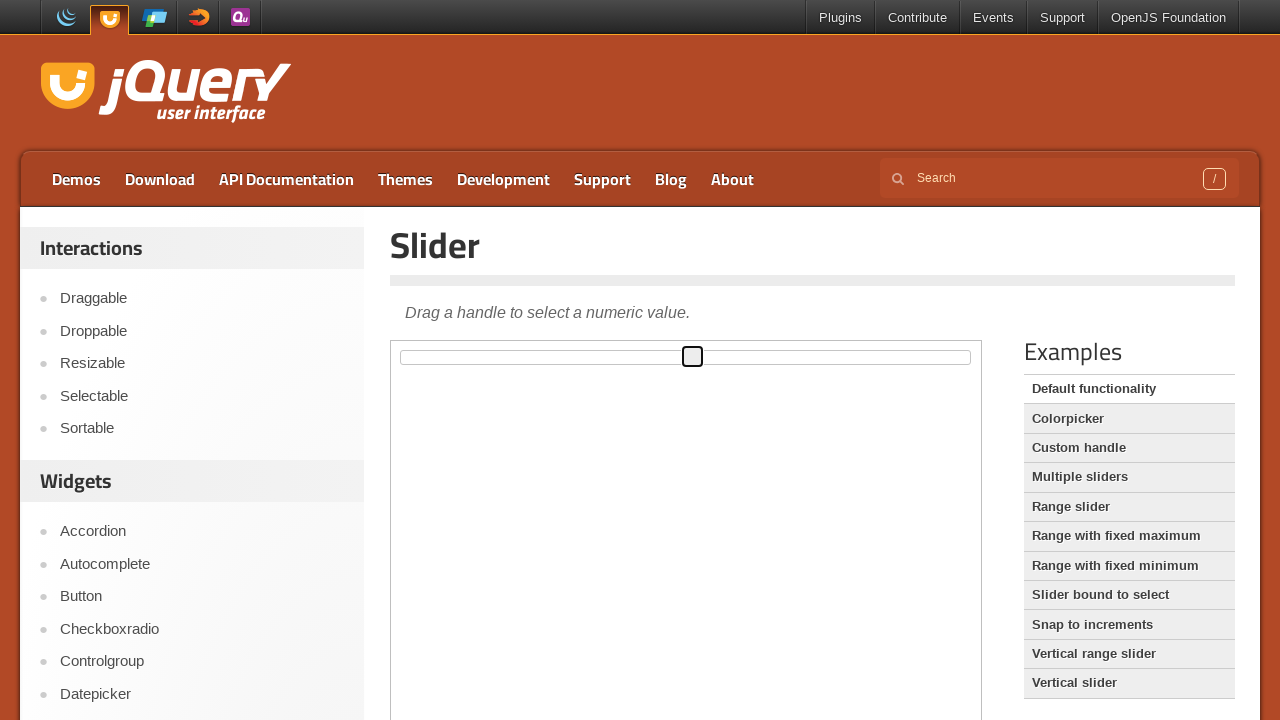

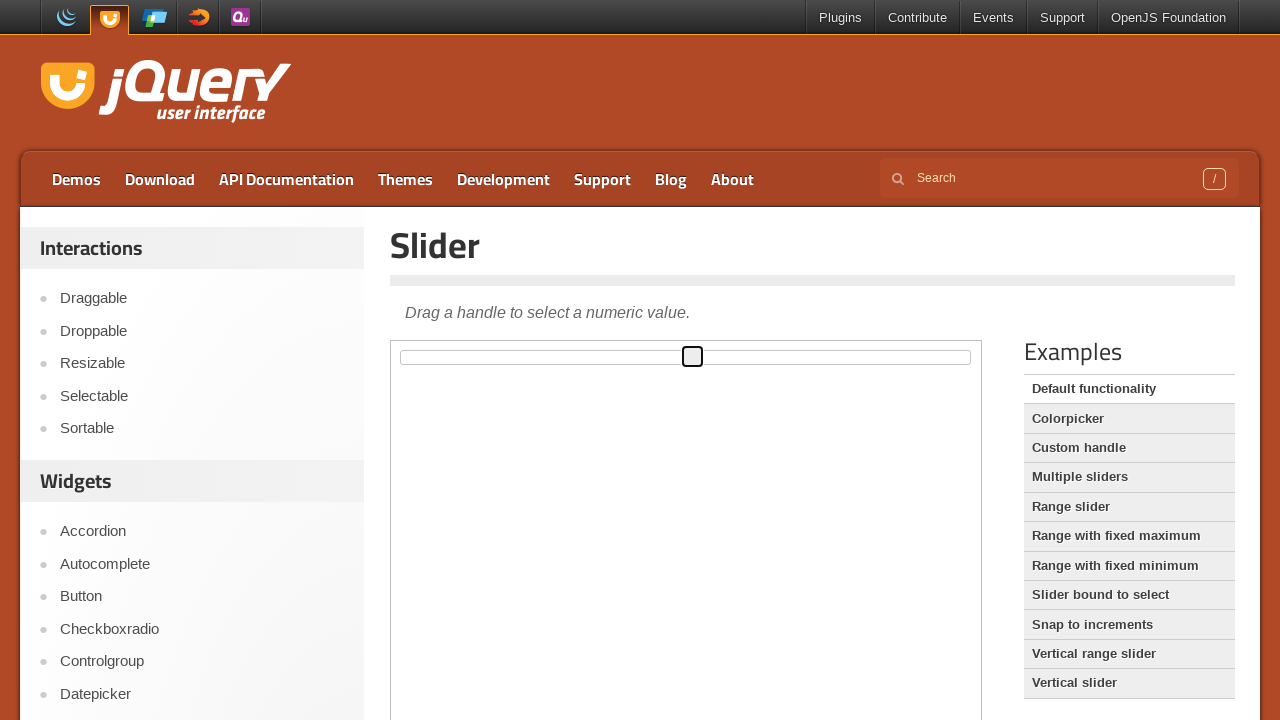